Tests autosuggest dropdown functionality by typing a partial country name "Ind" and selecting "India" from the autocomplete suggestions that appear.

Starting URL: https://www.rahulshettyacademy.com/dropdownsPractise/

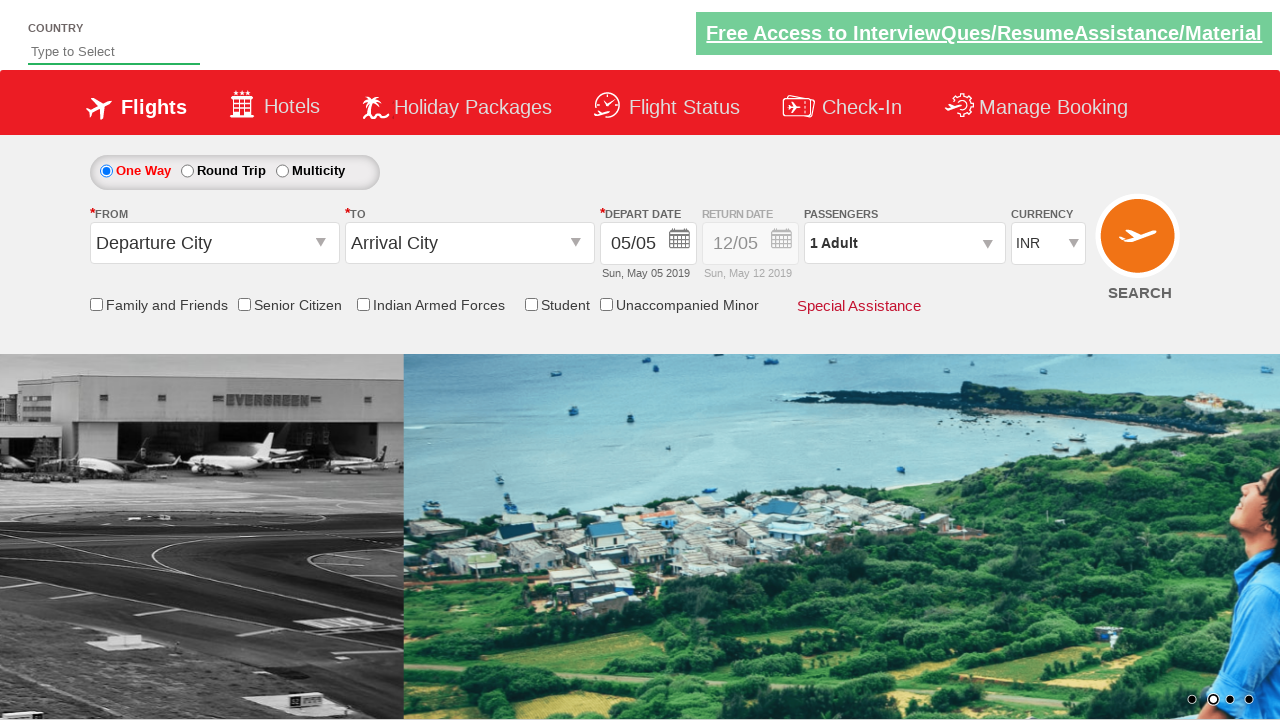

Typed 'Ind' into autosuggest field to trigger dropdown suggestions on #autosuggest
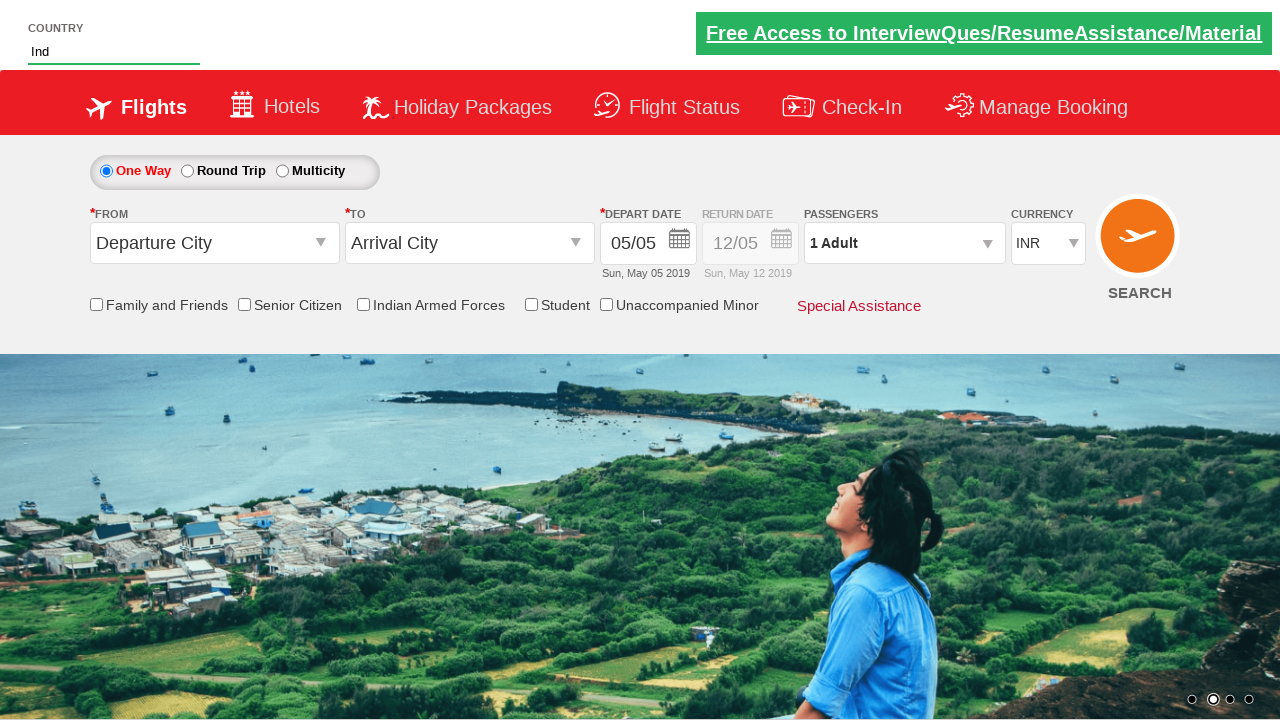

Autocomplete suggestions dropdown appeared
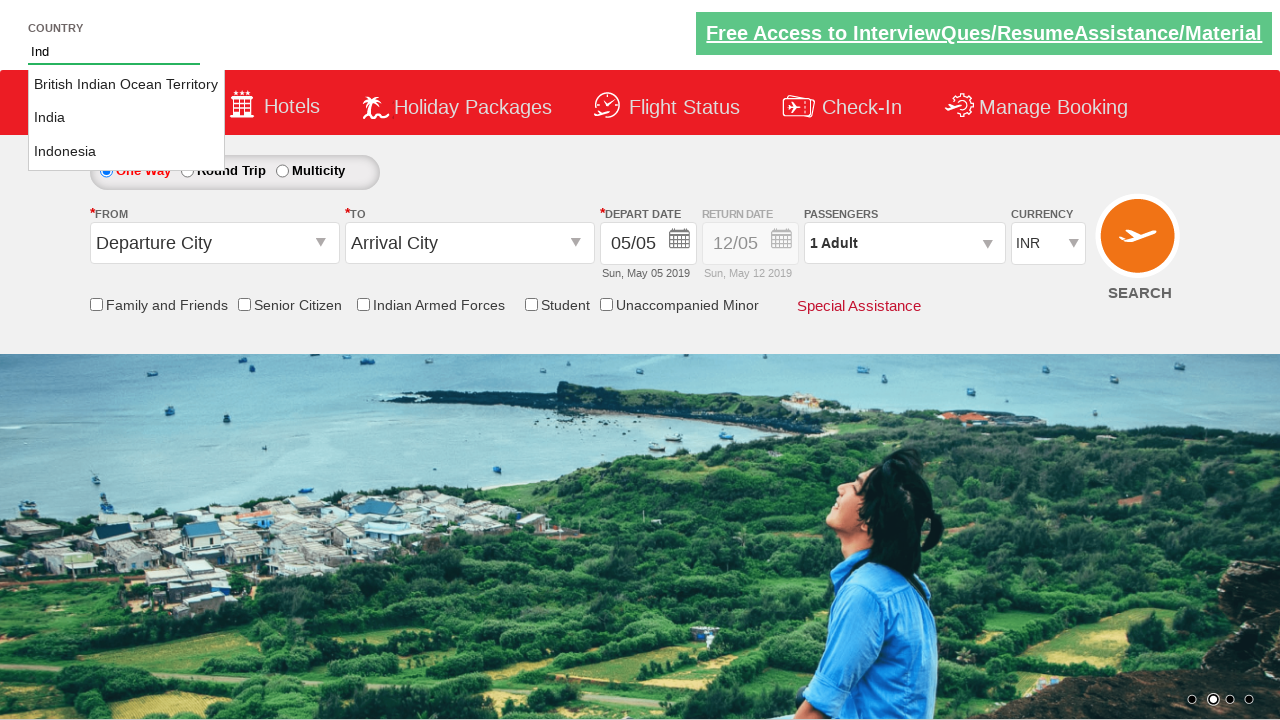

Retrieved all available suggestion options from dropdown
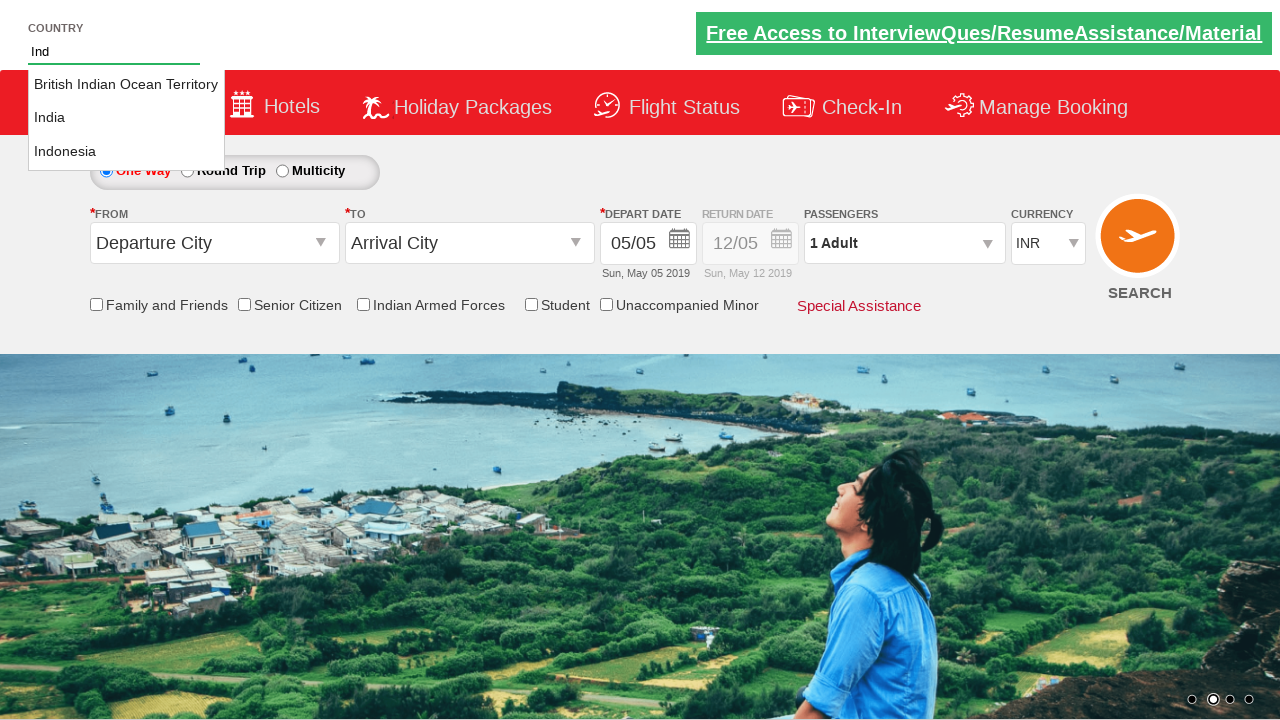

Selected 'India' from autosuggest dropdown options at (126, 118) on li.ui-menu-item a >> nth=1
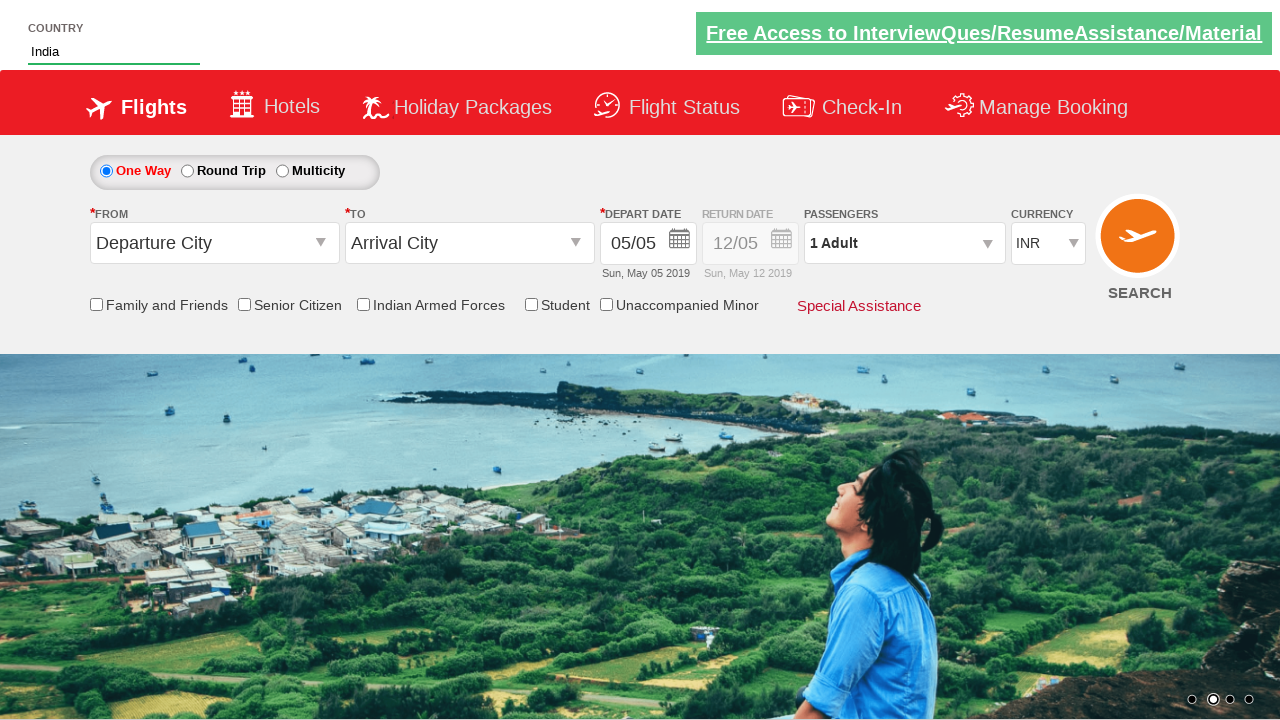

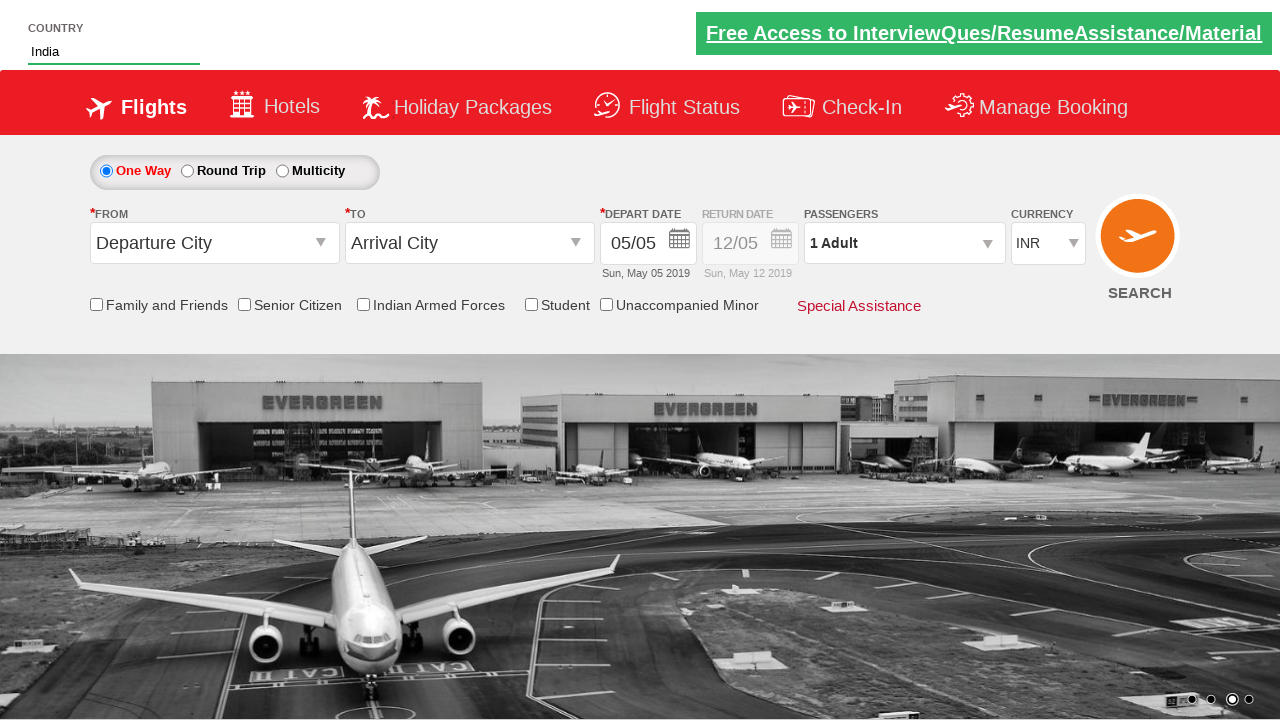